Tests JavaScript confirm alert handling by triggering a confirm dialog, dismissing it, and verifying the result message

Starting URL: https://the-internet.herokuapp.com/javascript_alerts

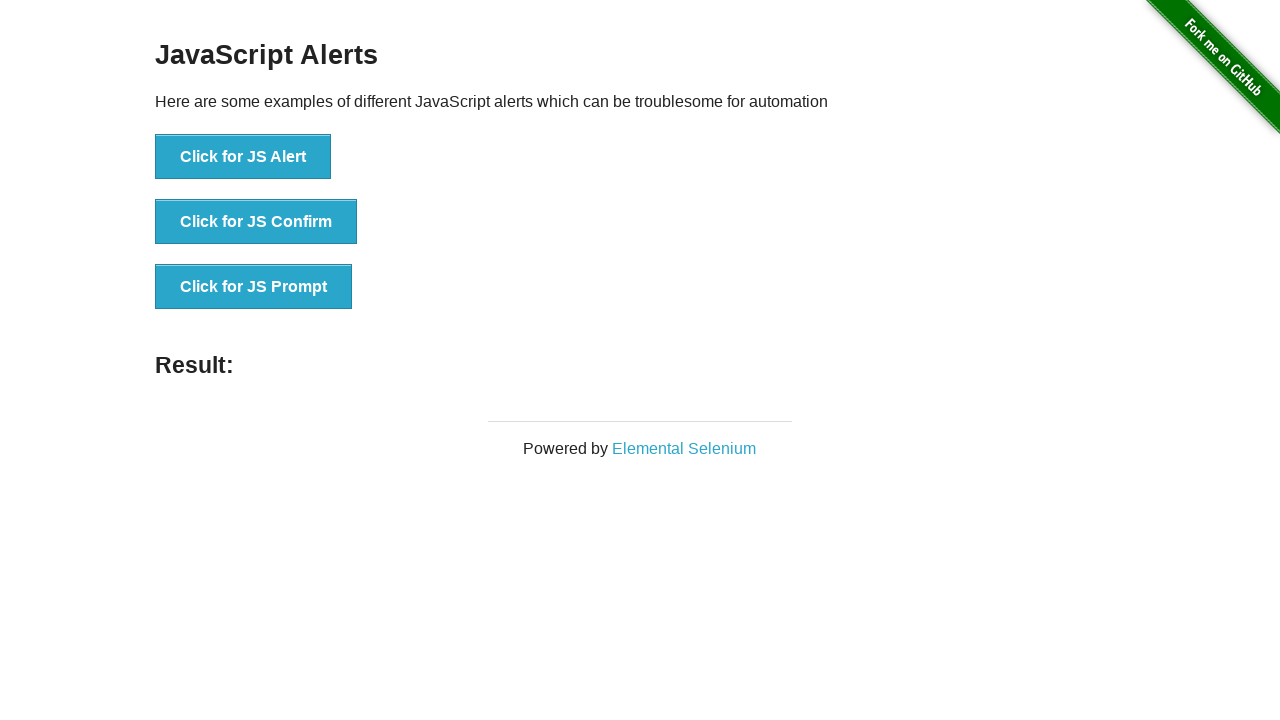

Clicked 'Click for JS Confirm' button to trigger confirm dialog at (256, 222) on xpath=//button[text()='Click for JS Confirm']
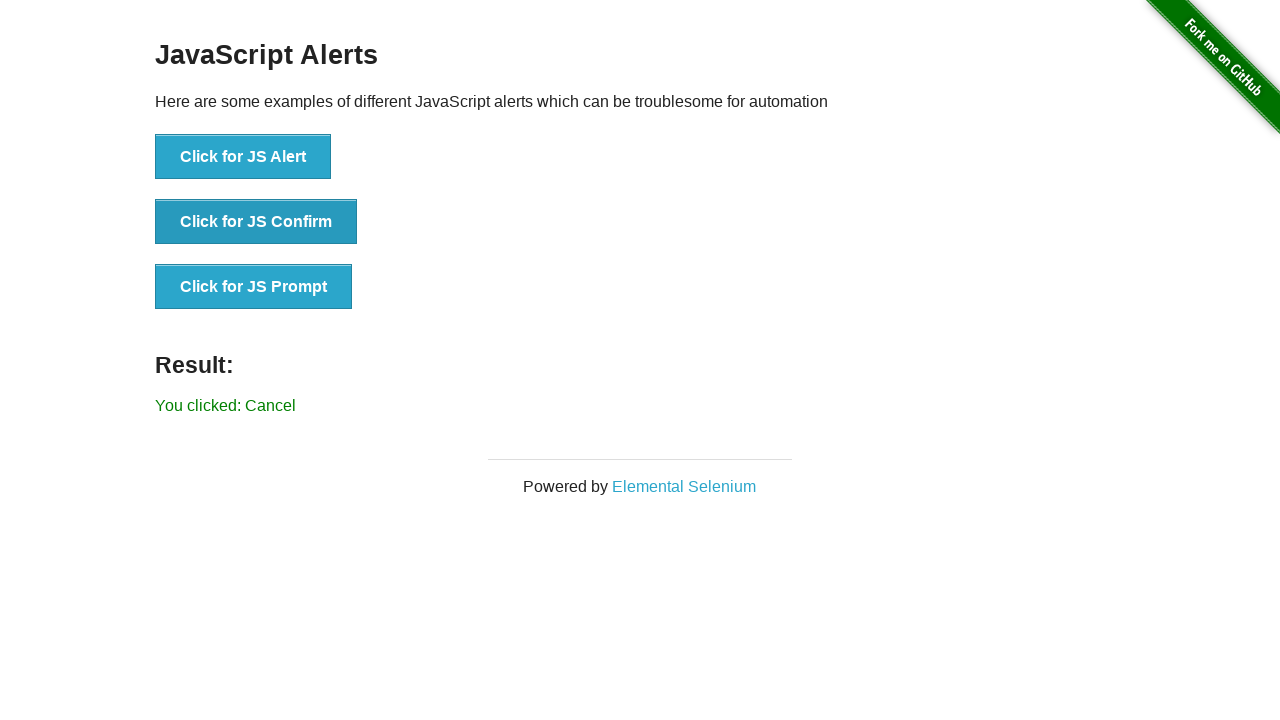

Set up dialog handler to dismiss confirm alert
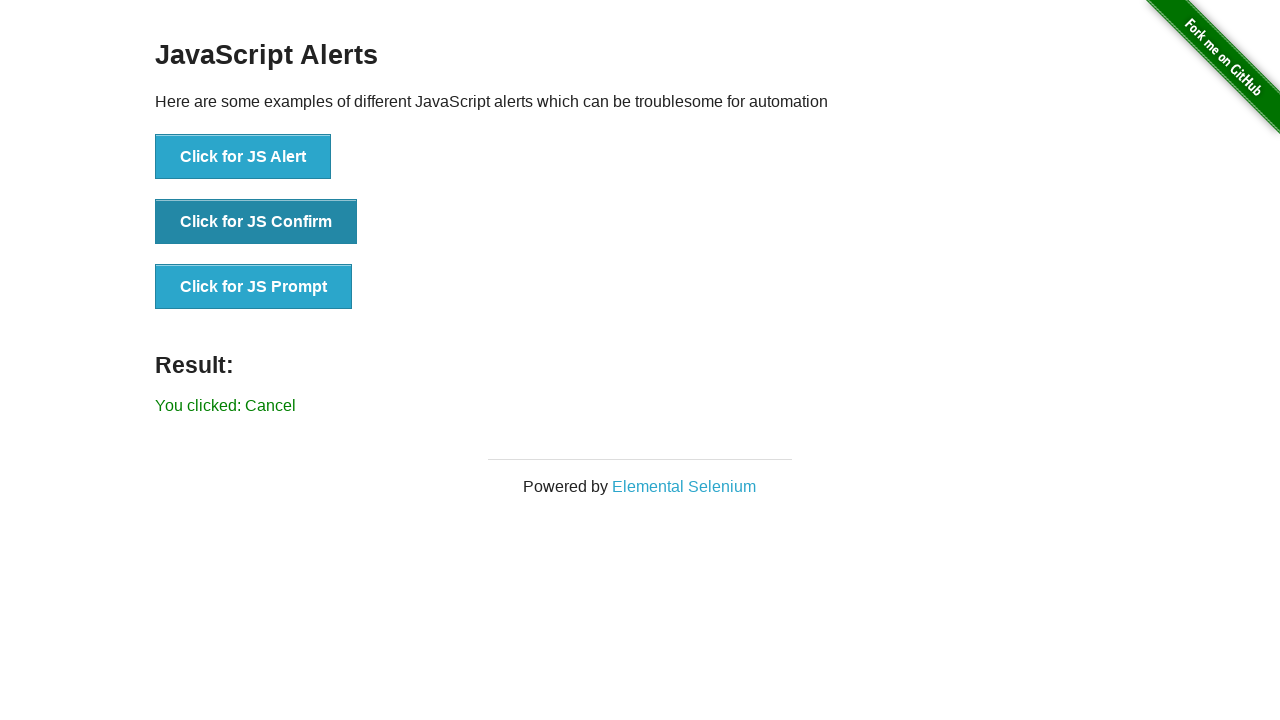

Result message appeared after dismissing confirm dialog
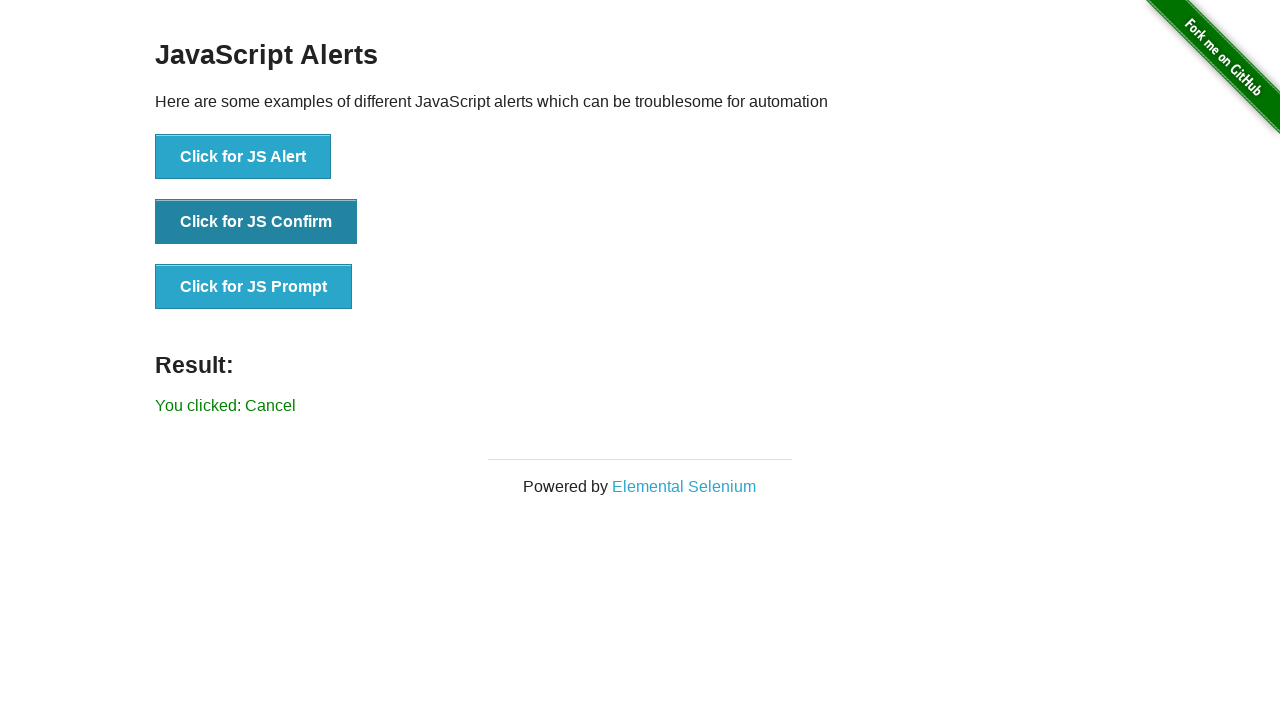

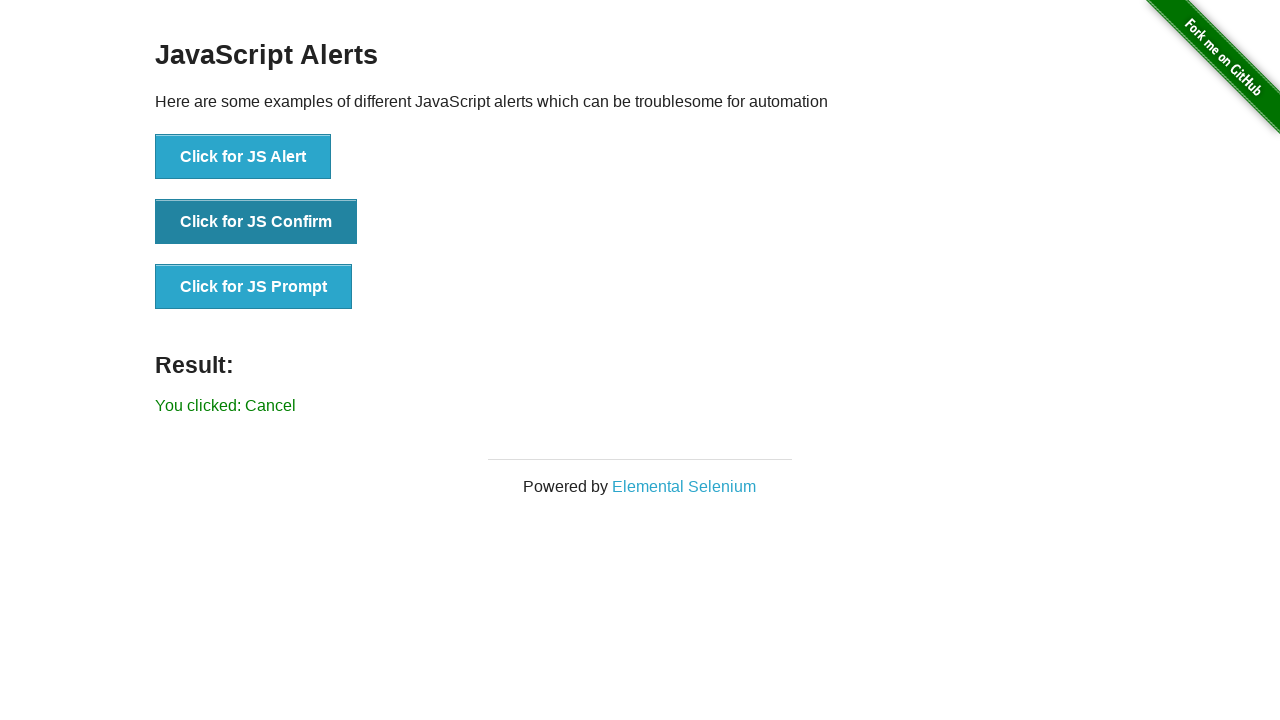